Tests alert handling functionality by triggering different types of alerts, reading their text, and accepting or dismissing them

Starting URL: https://rahulshettyacademy.com/AutomationPractice/

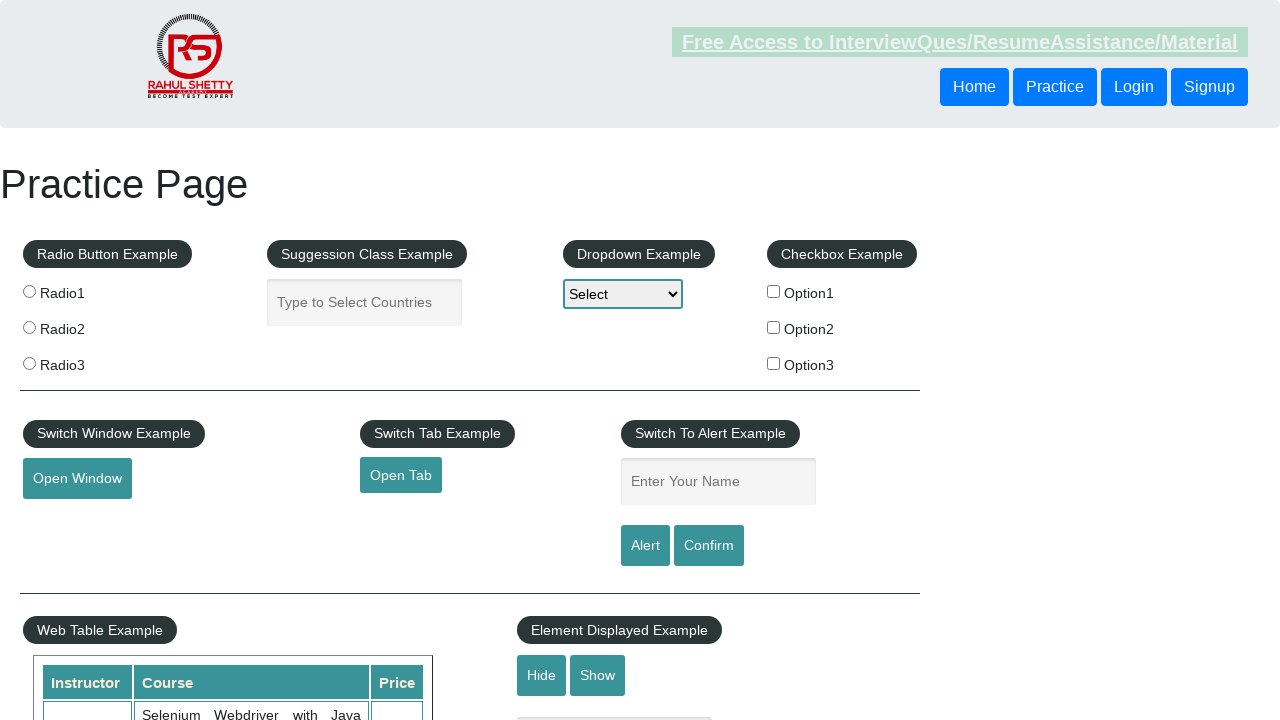

Filled name field with 'Mainak' on #name
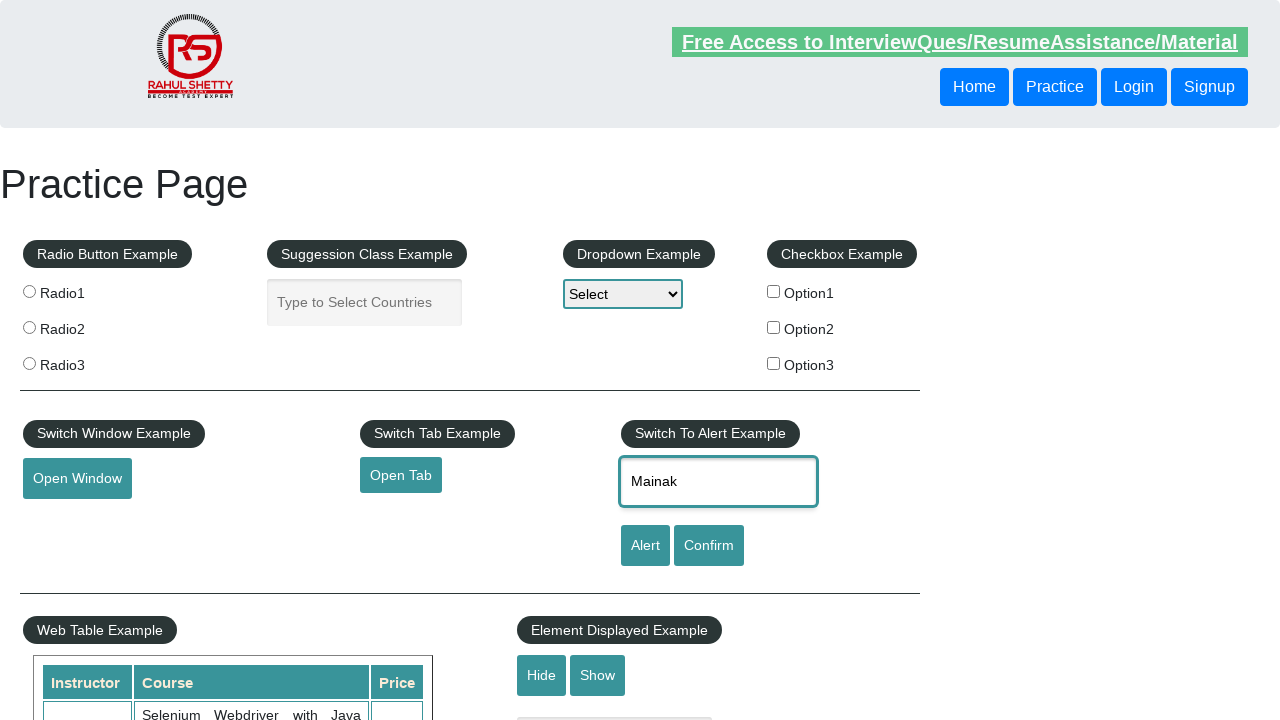

Clicked alert button to trigger first alert at (645, 546) on #alertbtn
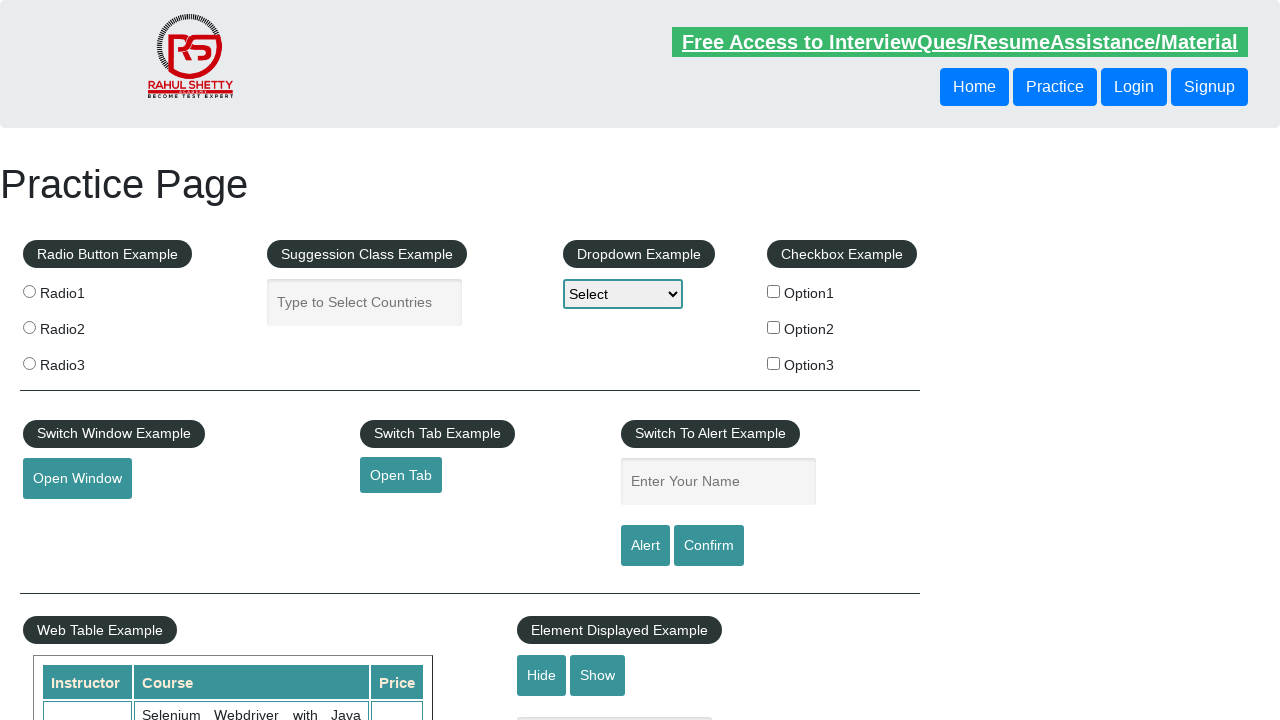

Set up dialog handler to accept the first alert
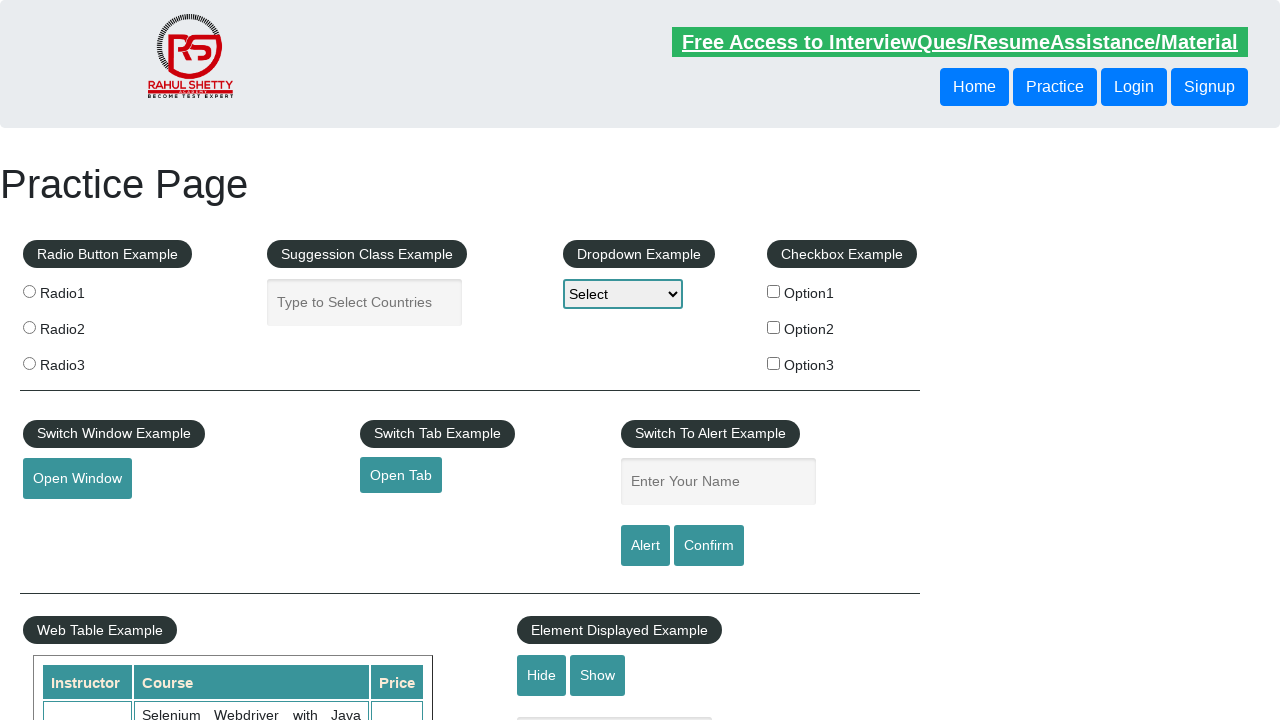

Clicked confirm button to trigger second alert at (709, 546) on #confirmbtn
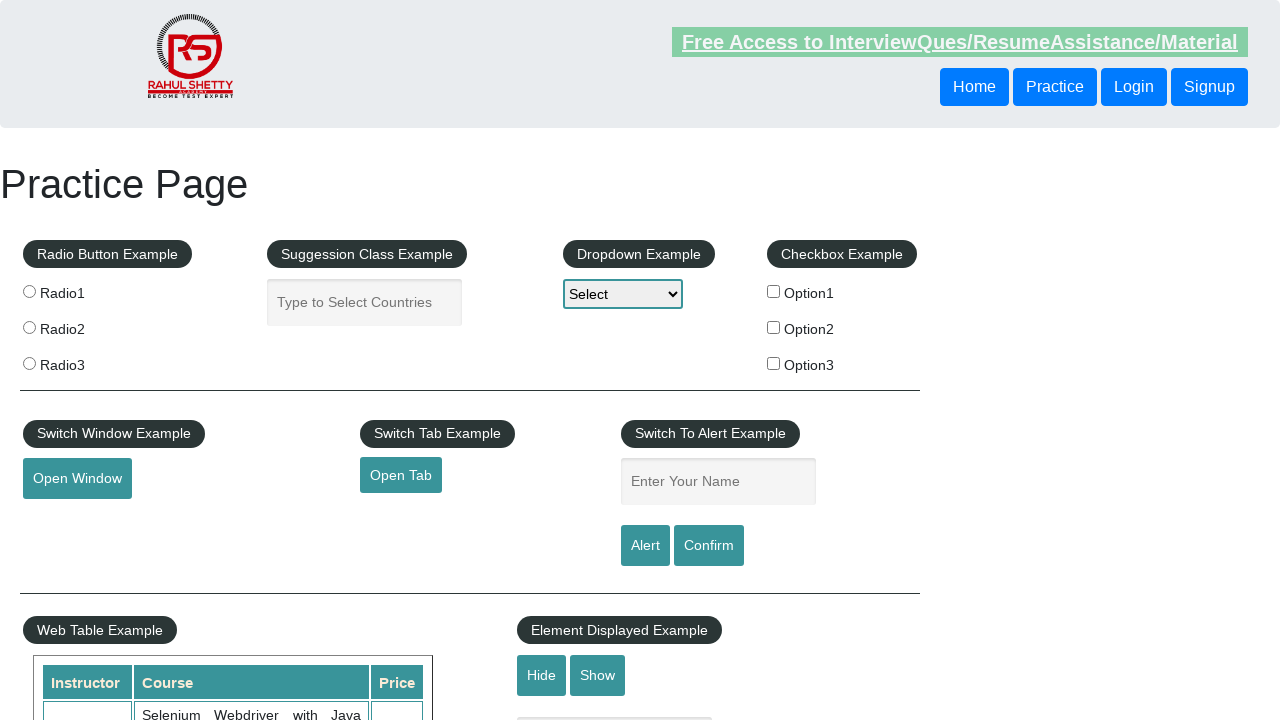

Set up dialog handler to dismiss the second alert
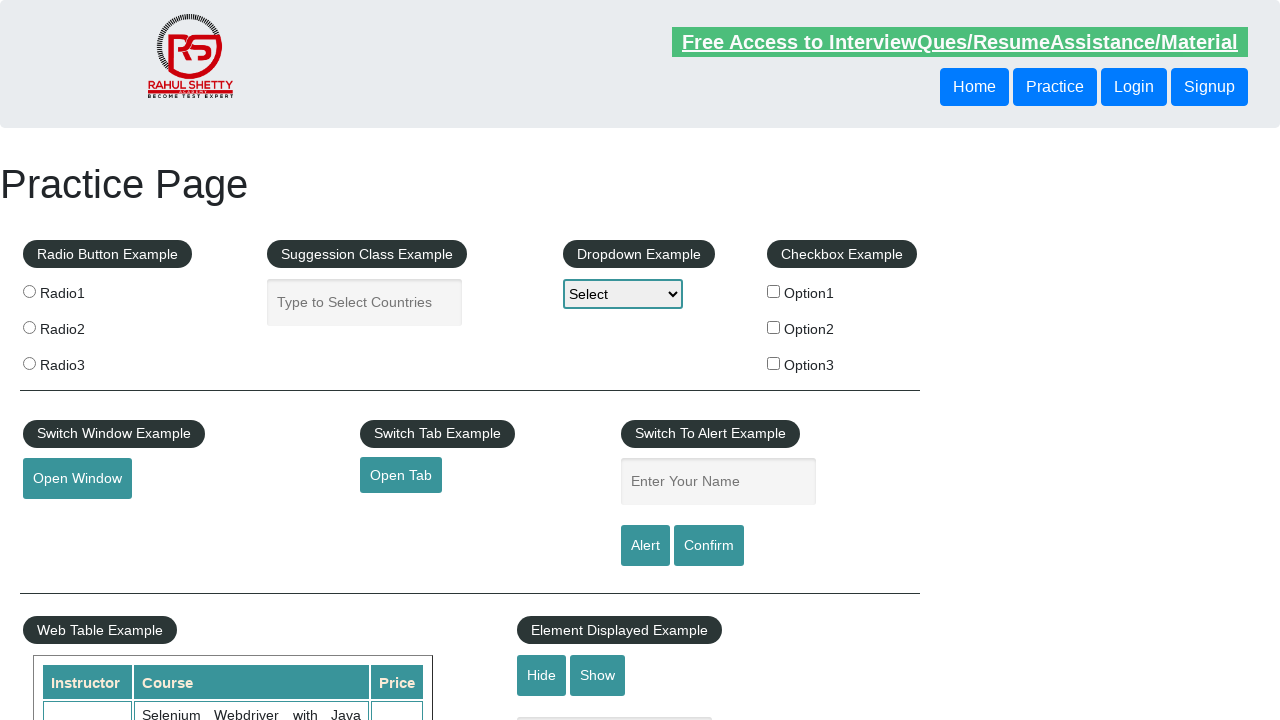

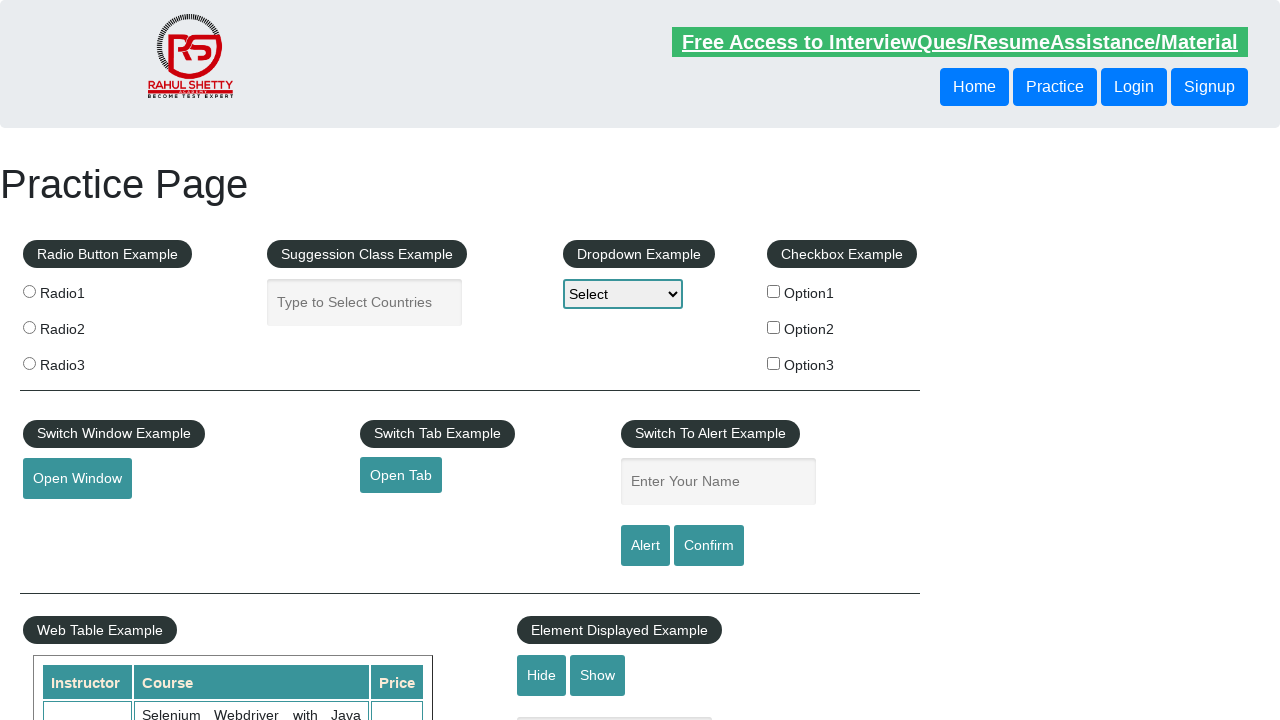